Fills the complete feedback form, submits it, then clicks "No" on the confirmation page to return to editing, and verifies all previously entered data is preserved in the form fields.

Starting URL: https://kristinek.github.io/site/tasks/provide_feedback

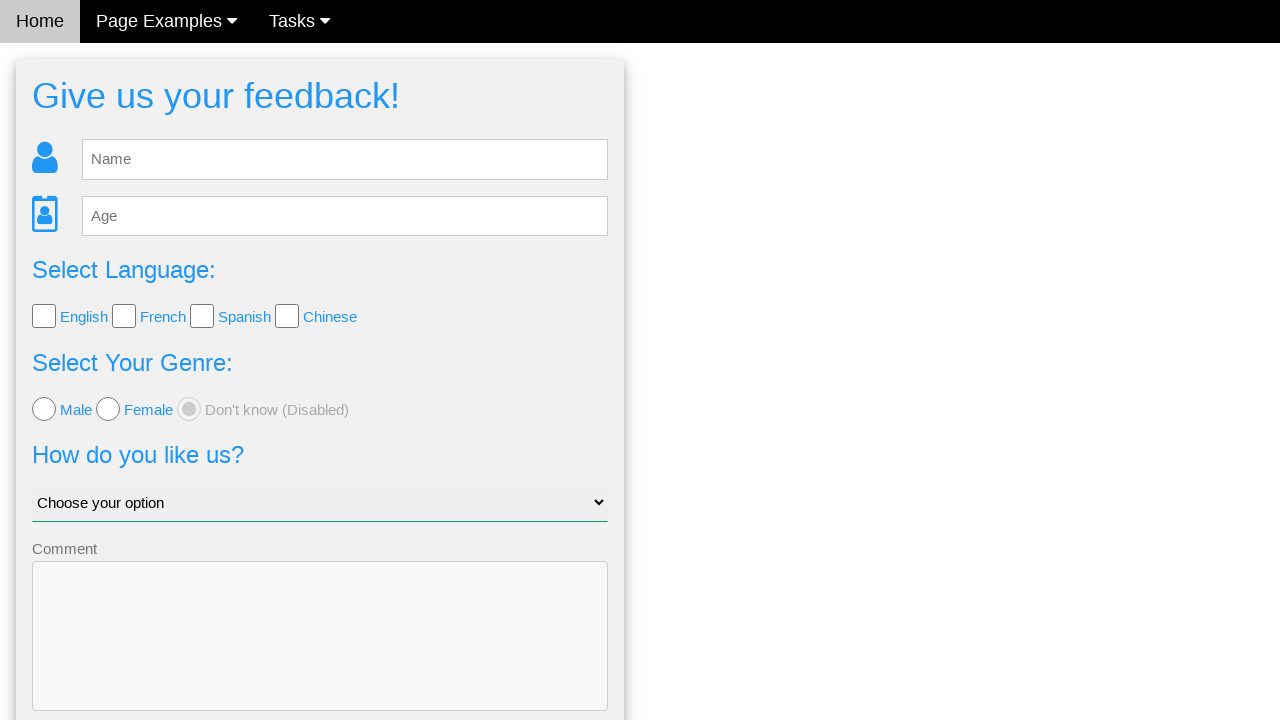

Filled name field with 'test' on #fb_name
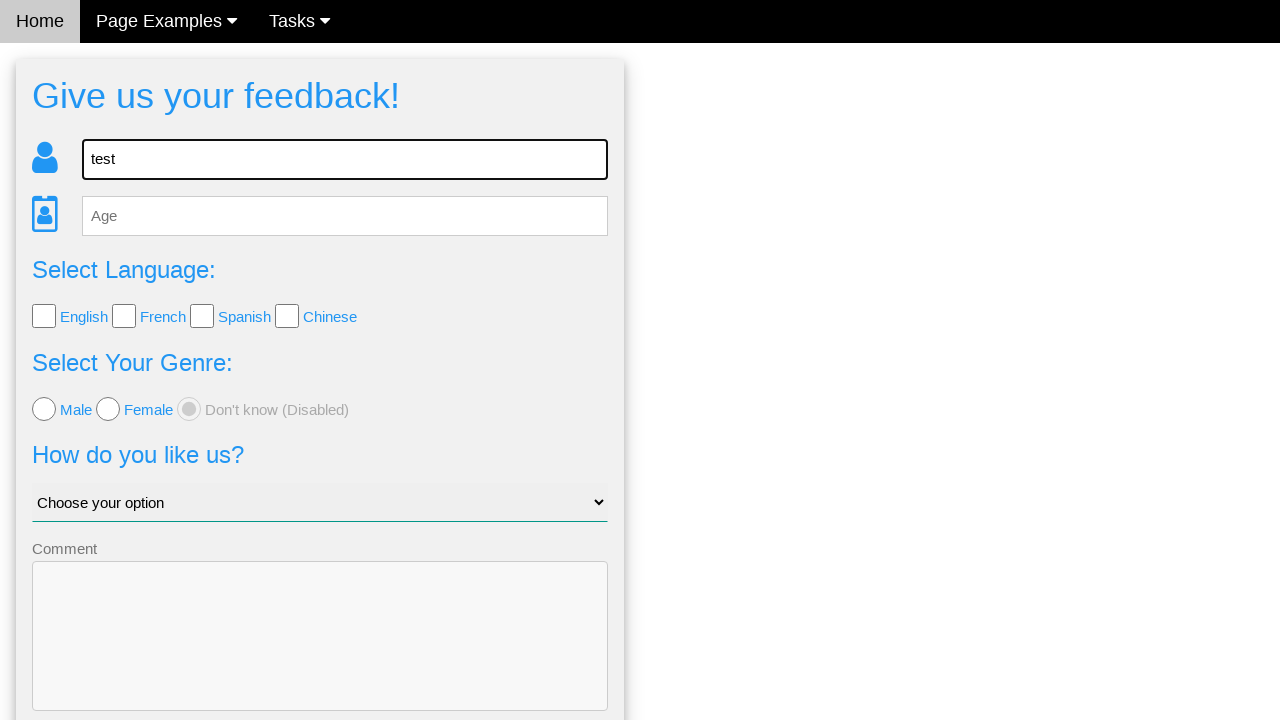

Filled age field with '27' on #fb_age
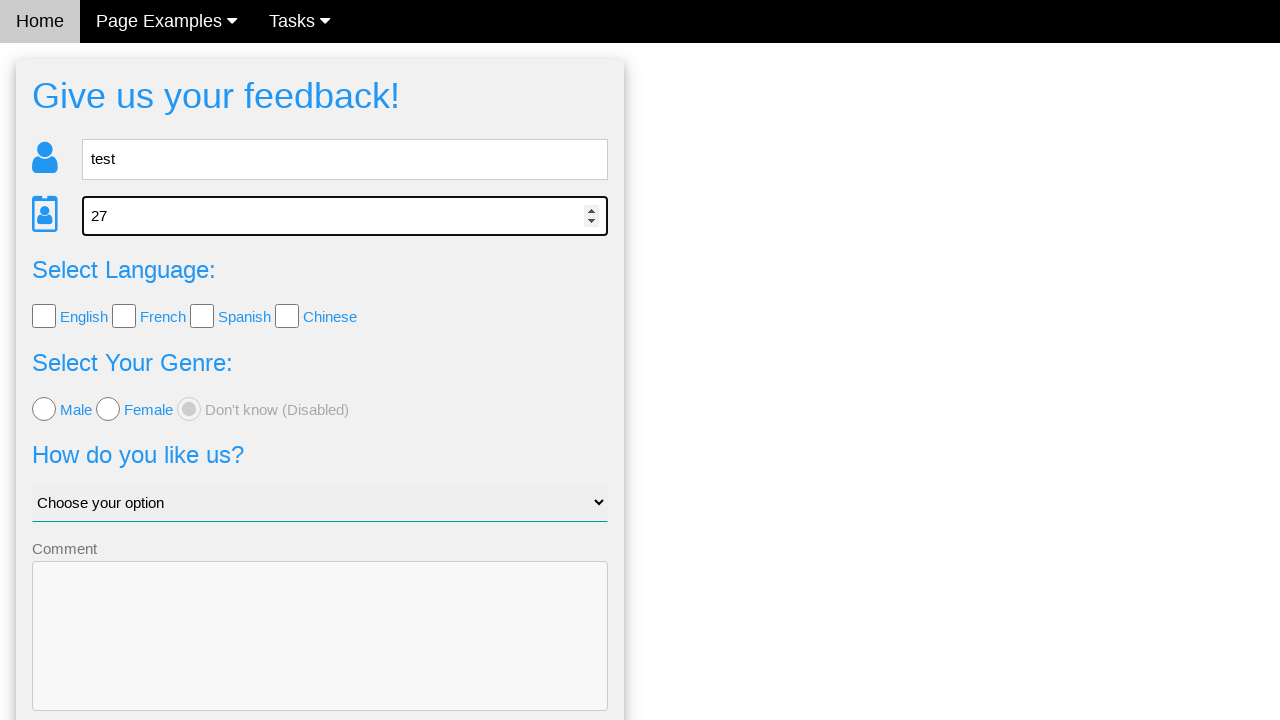

Selected English language checkbox at (44, 316) on xpath=//*[@id='lang_check']/input[1]
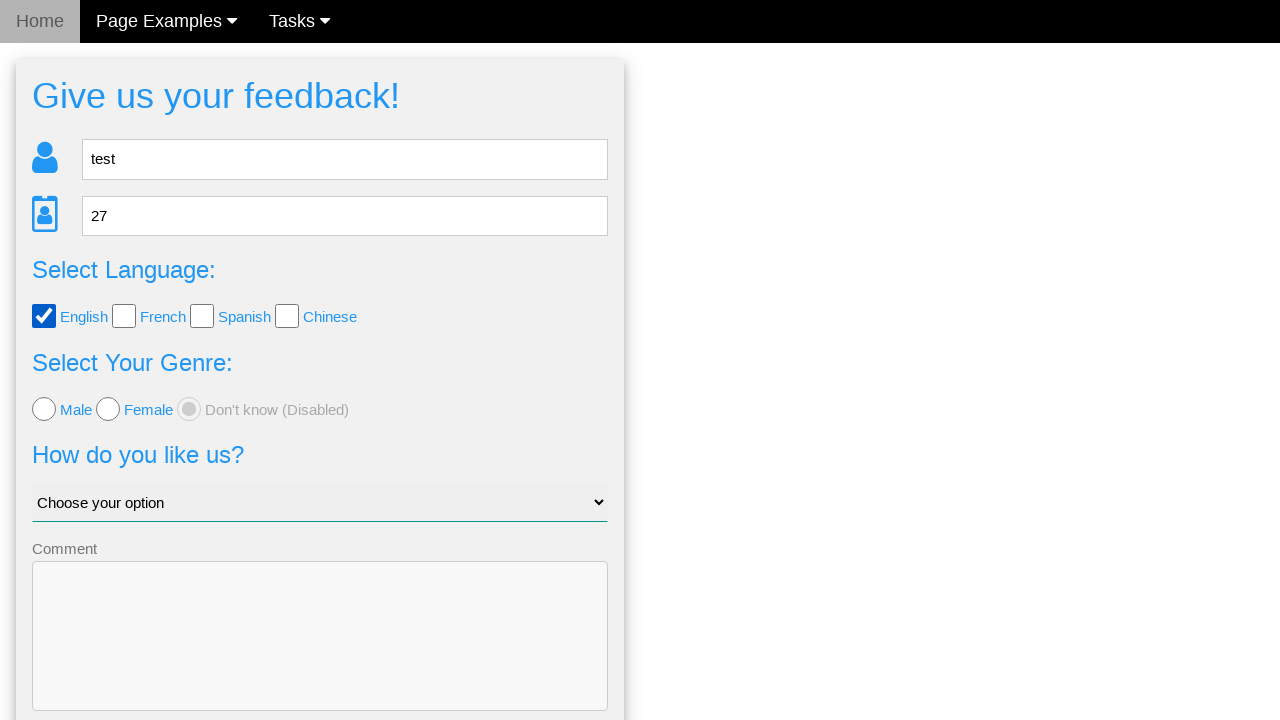

Selected Spanish language checkbox at (202, 316) on xpath=//*[@id='lang_check']/input[3]
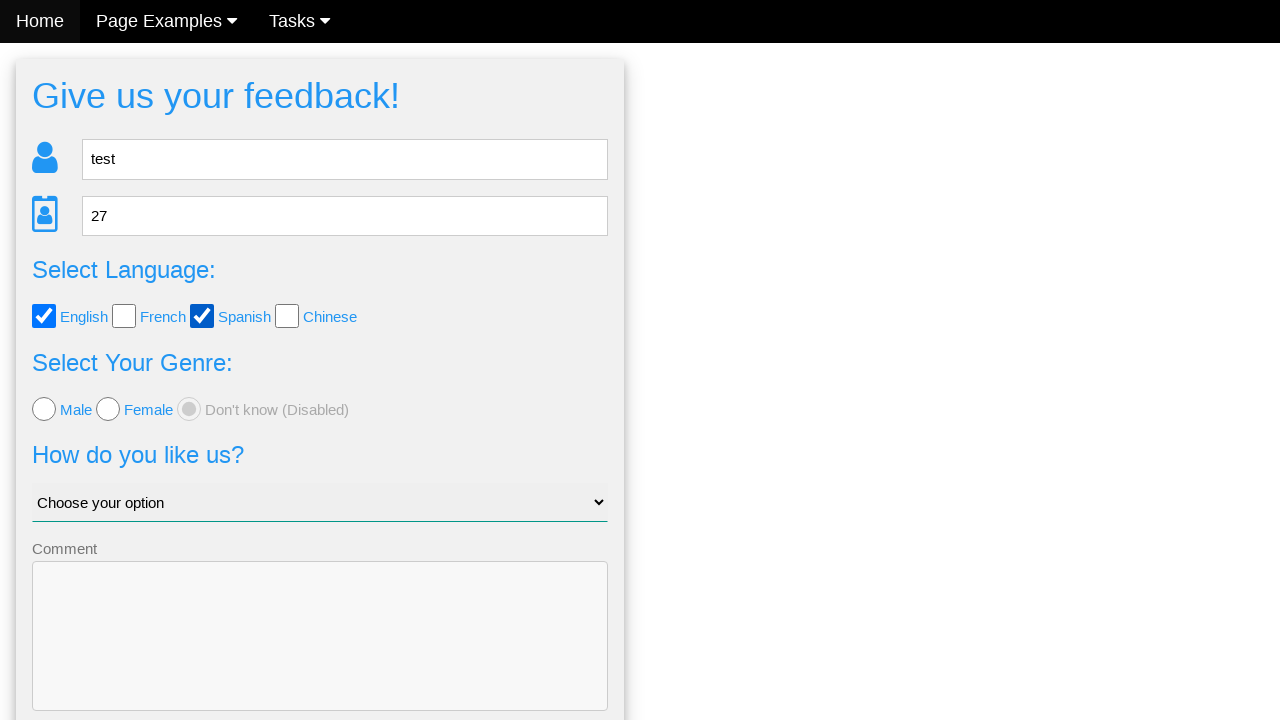

Selected male gender option at (44, 409) on xpath=//*[@id='fb_form']/form/div[4]/input[1]
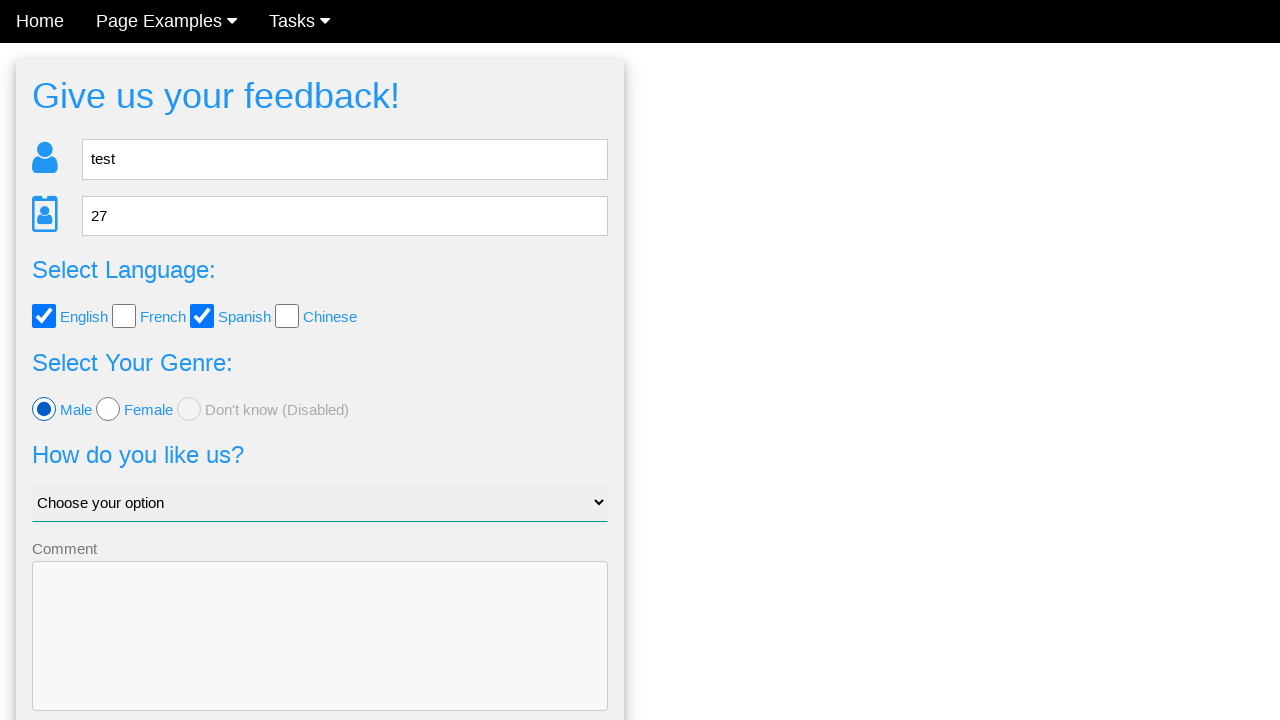

Selected 'Good' from feedback rating dropdown on #like_us
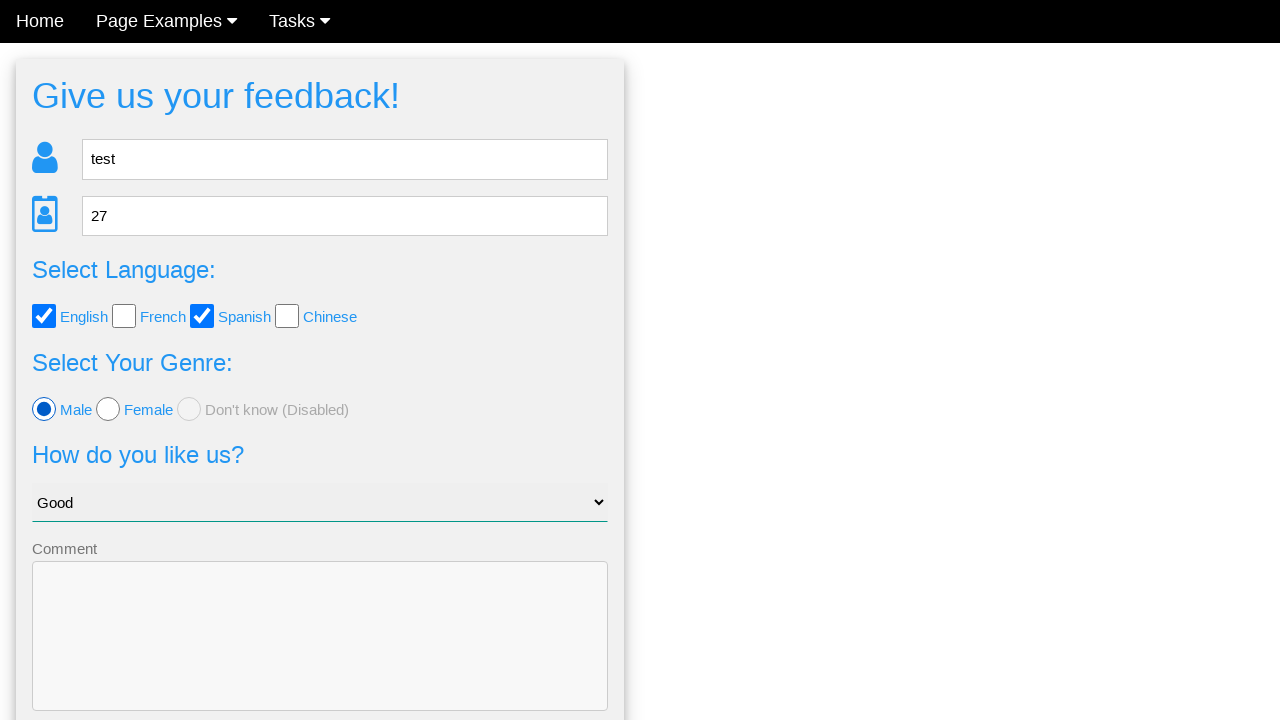

Filled comment textarea with 'Test comment comment test' on //*[@id='fb_form']/form/div[6]/textarea
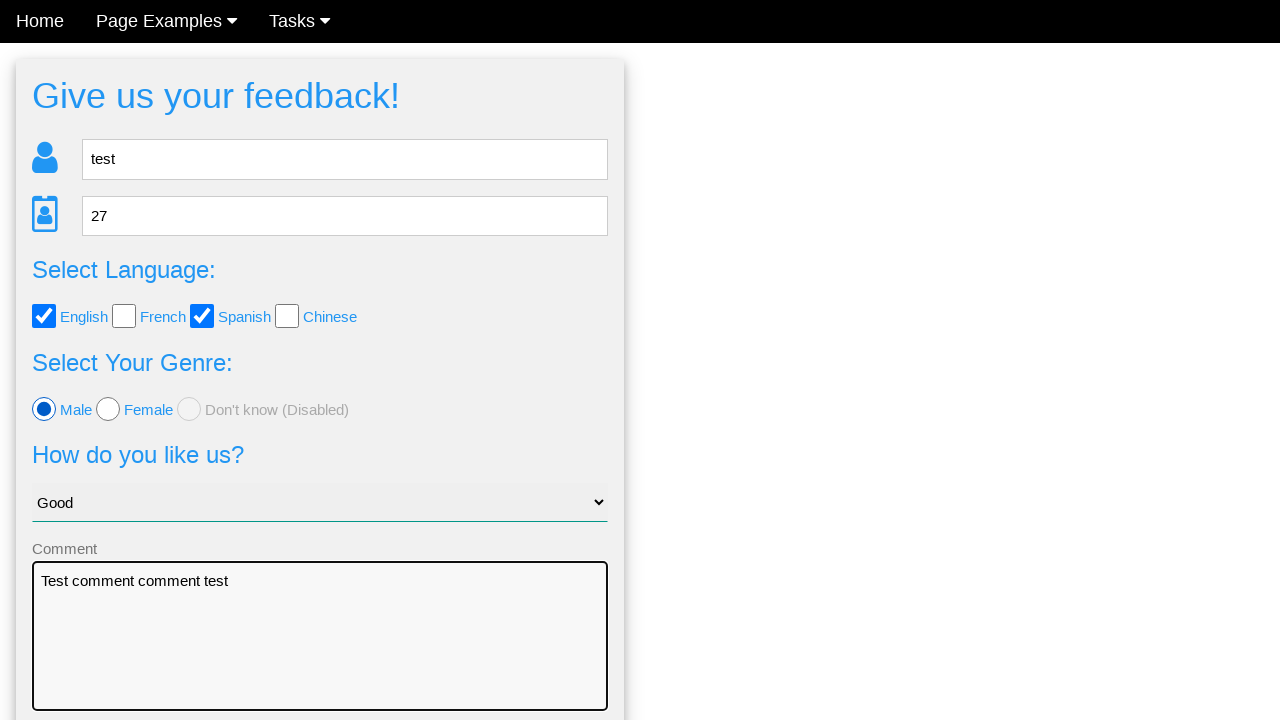

Clicked Send button to submit feedback form at (320, 656) on xpath=//*[@id='fb_form']/form/button
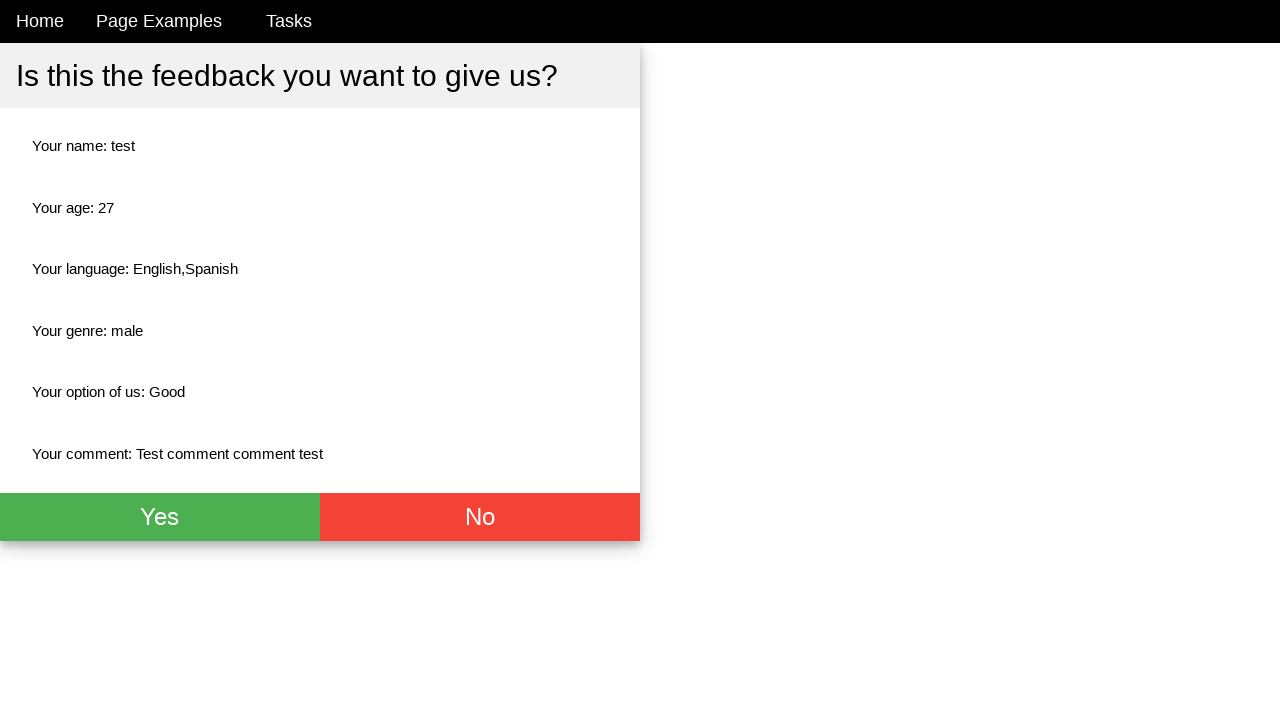

Confirmation page loaded with No button visible
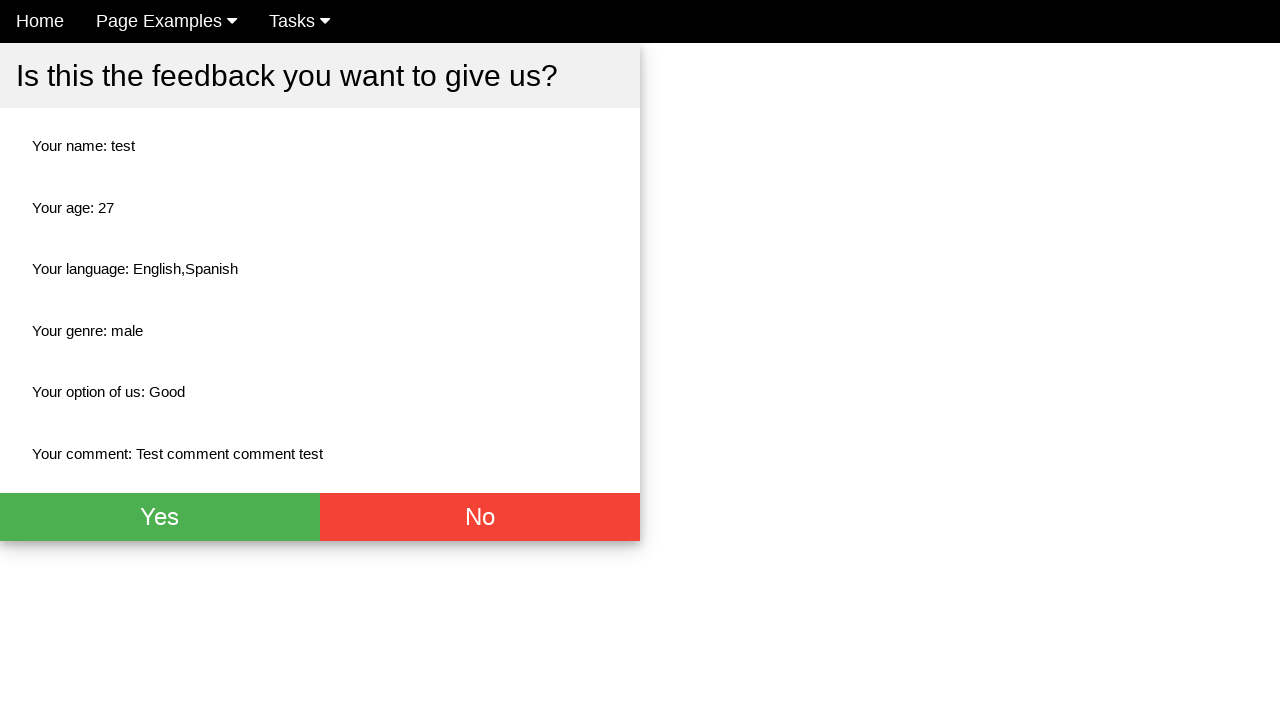

Clicked 'No' button to return to editing the form at (480, 517) on xpath=//*[@id='fb_thx']/div/div[2]/button[2]
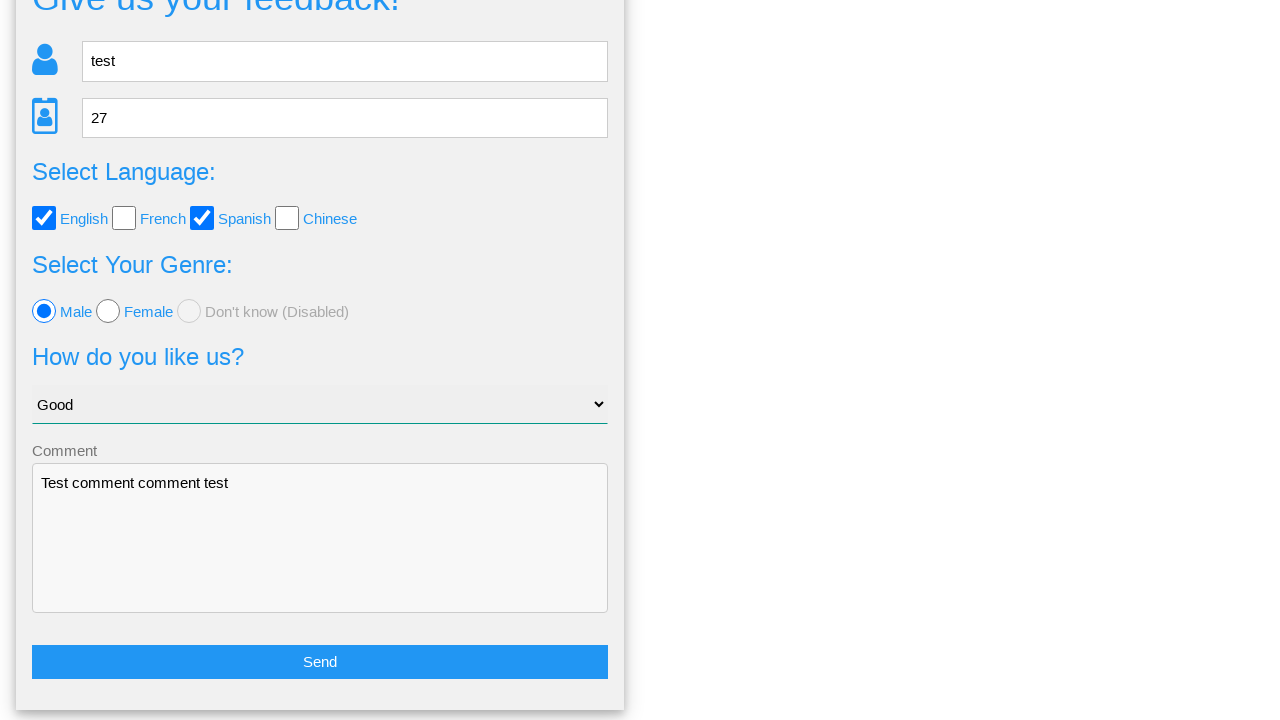

Form fields loaded after returning from confirmation page
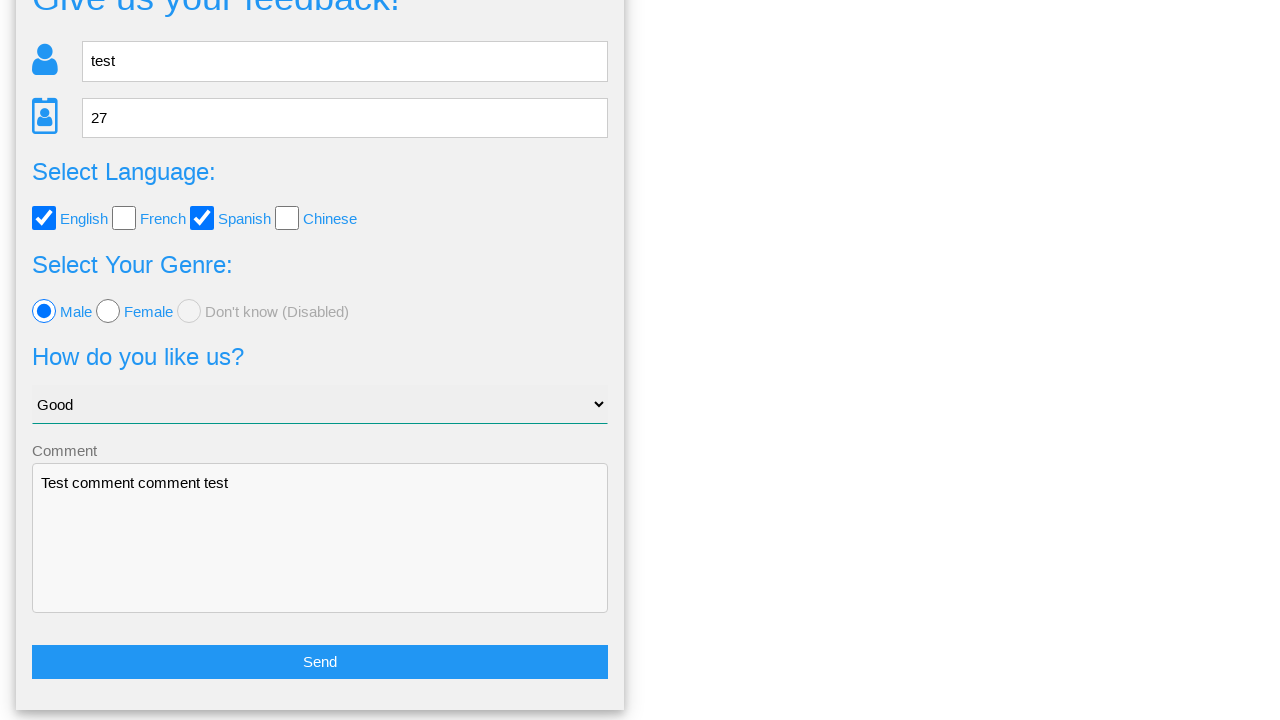

Verified name field still contains 'test'
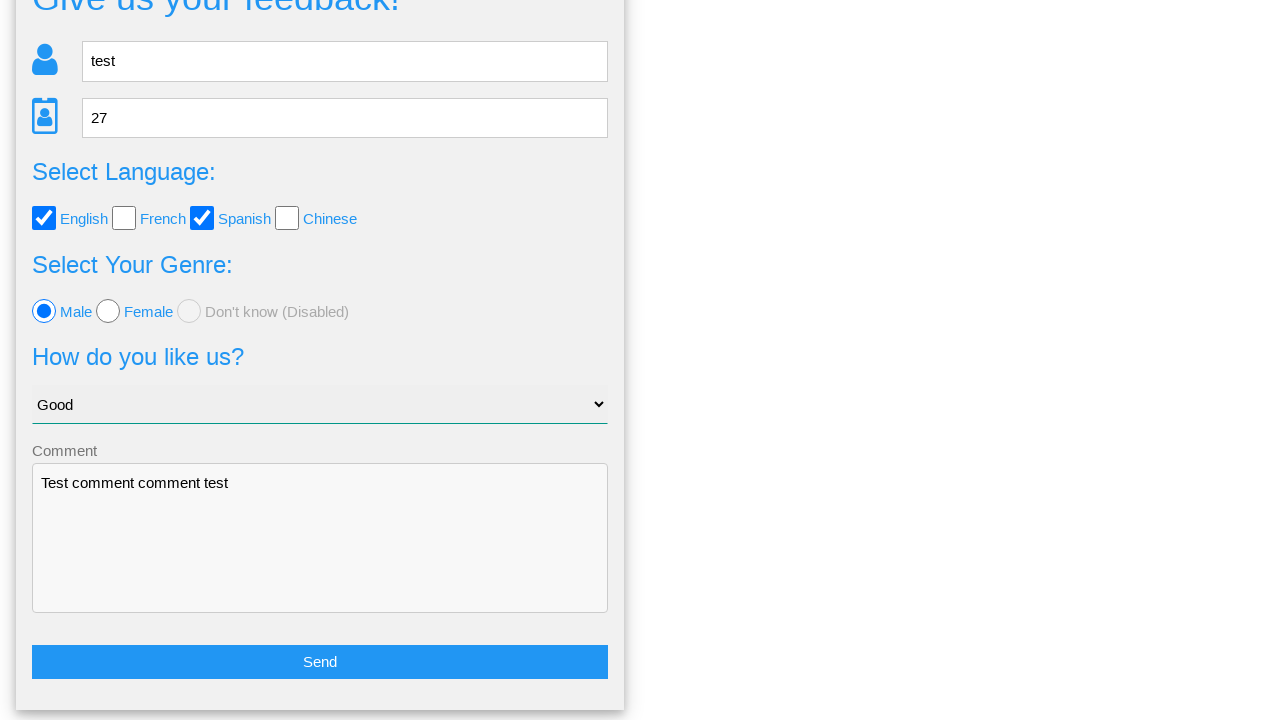

Verified age field still contains '27'
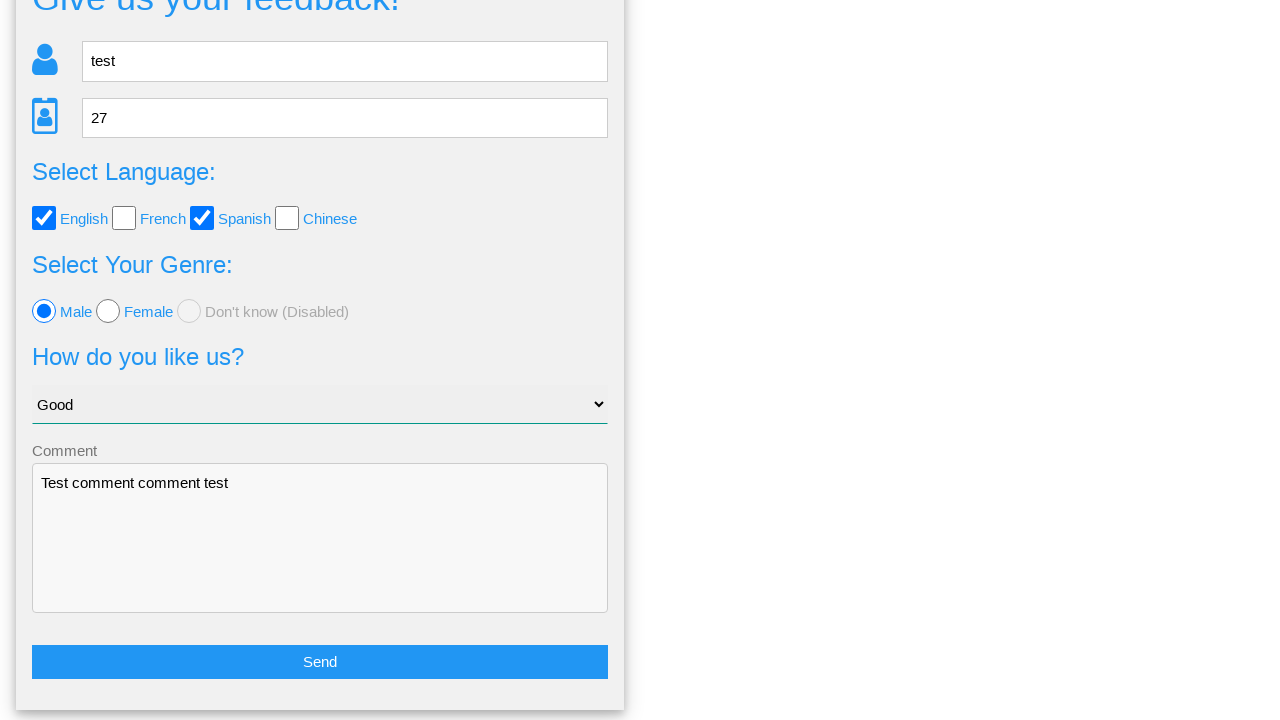

Verified English language checkbox is still checked
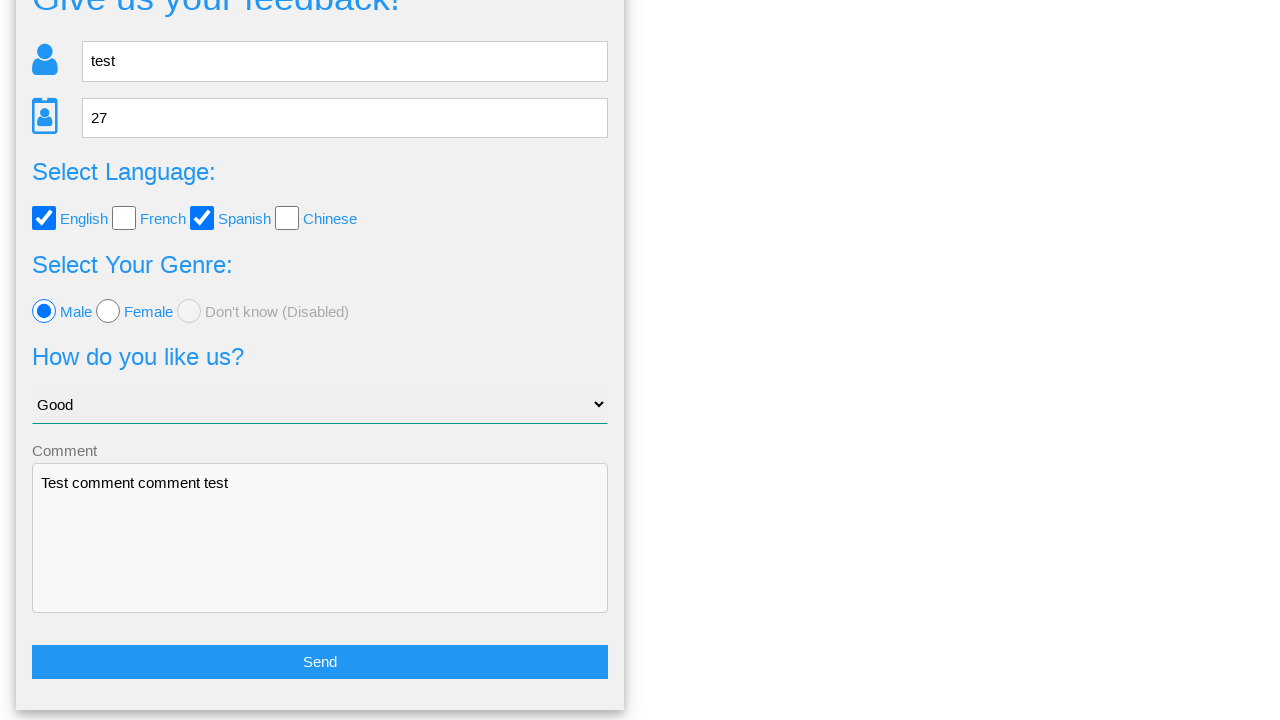

Verified second language checkbox remains unchecked
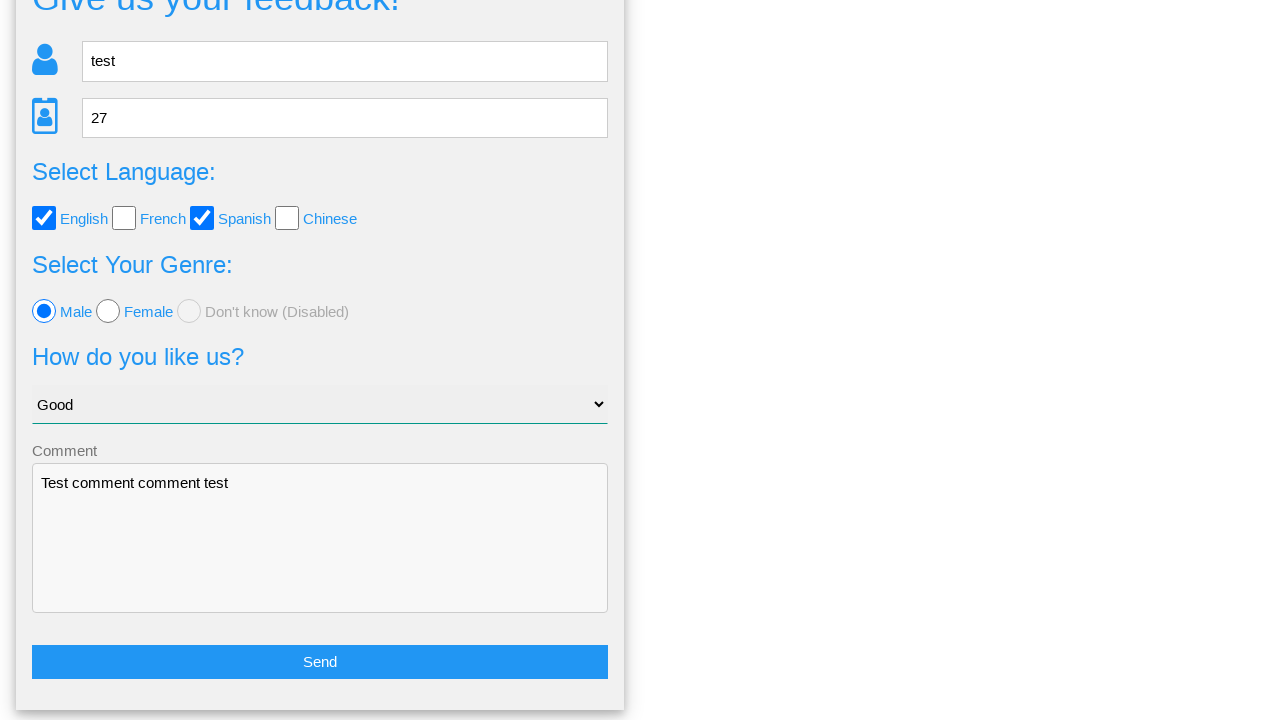

Verified Spanish language checkbox is still checked
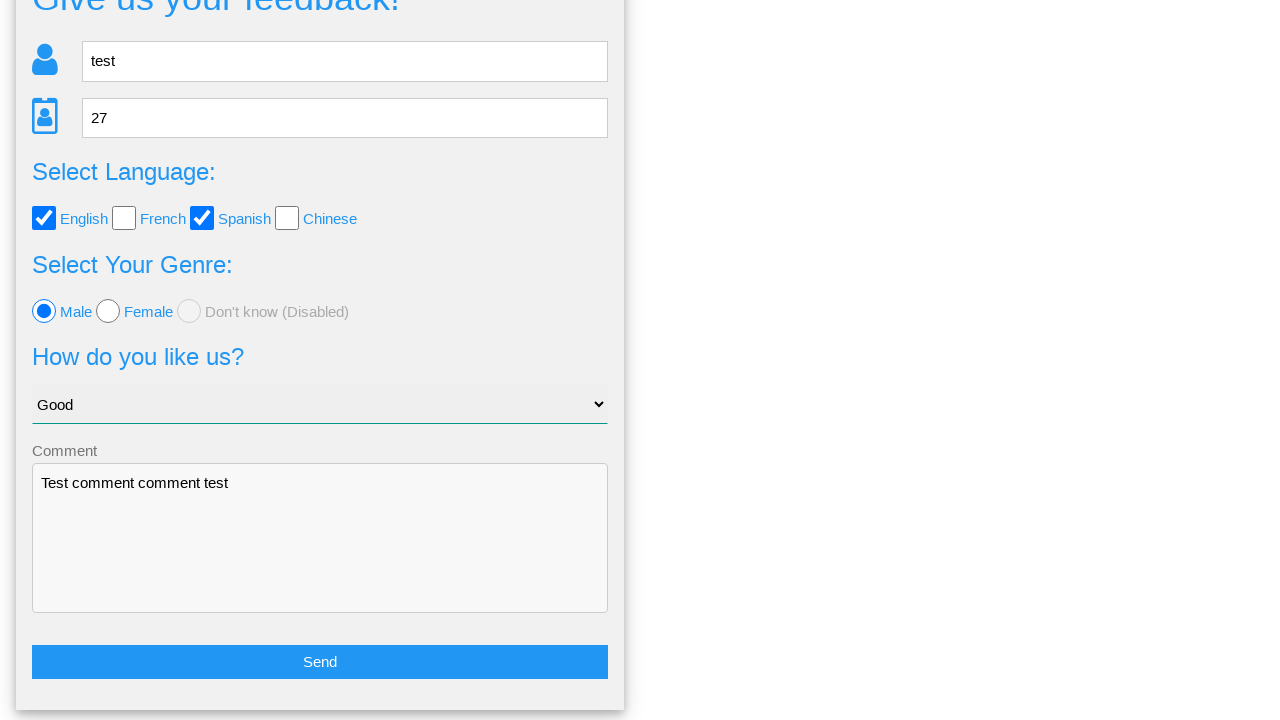

Verified fourth language checkbox remains unchecked
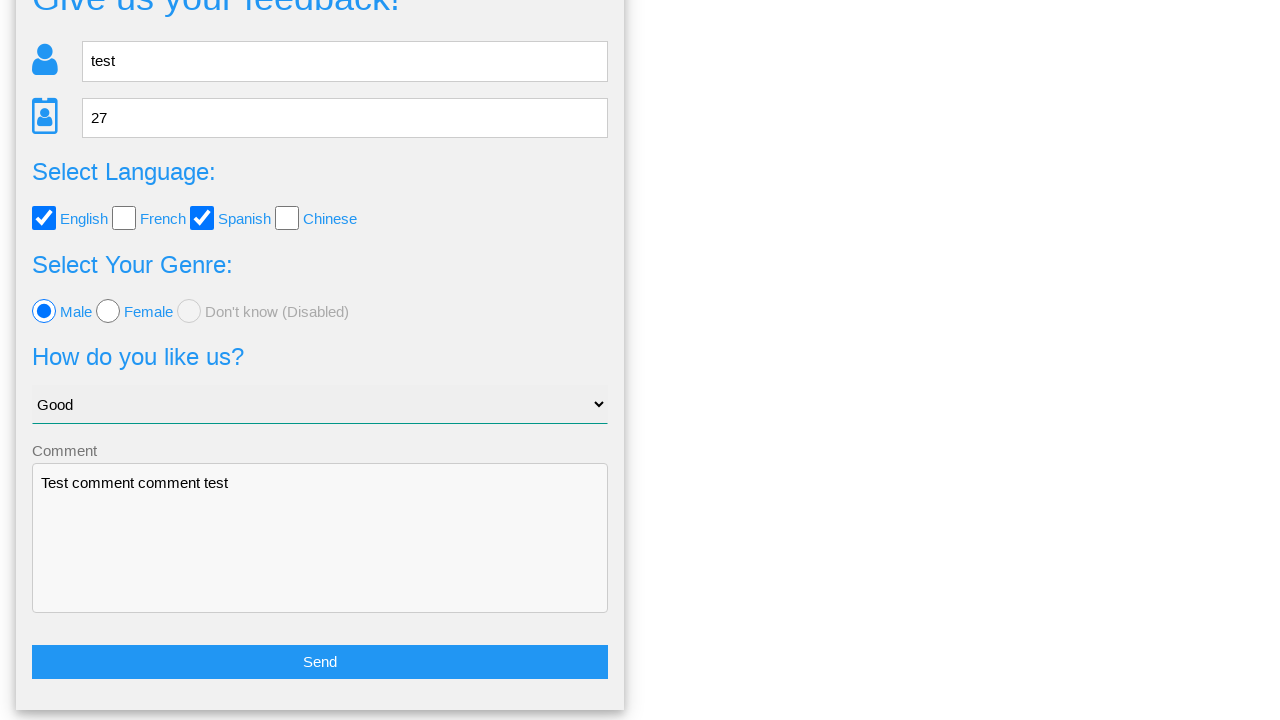

Verified male gender option is still checked
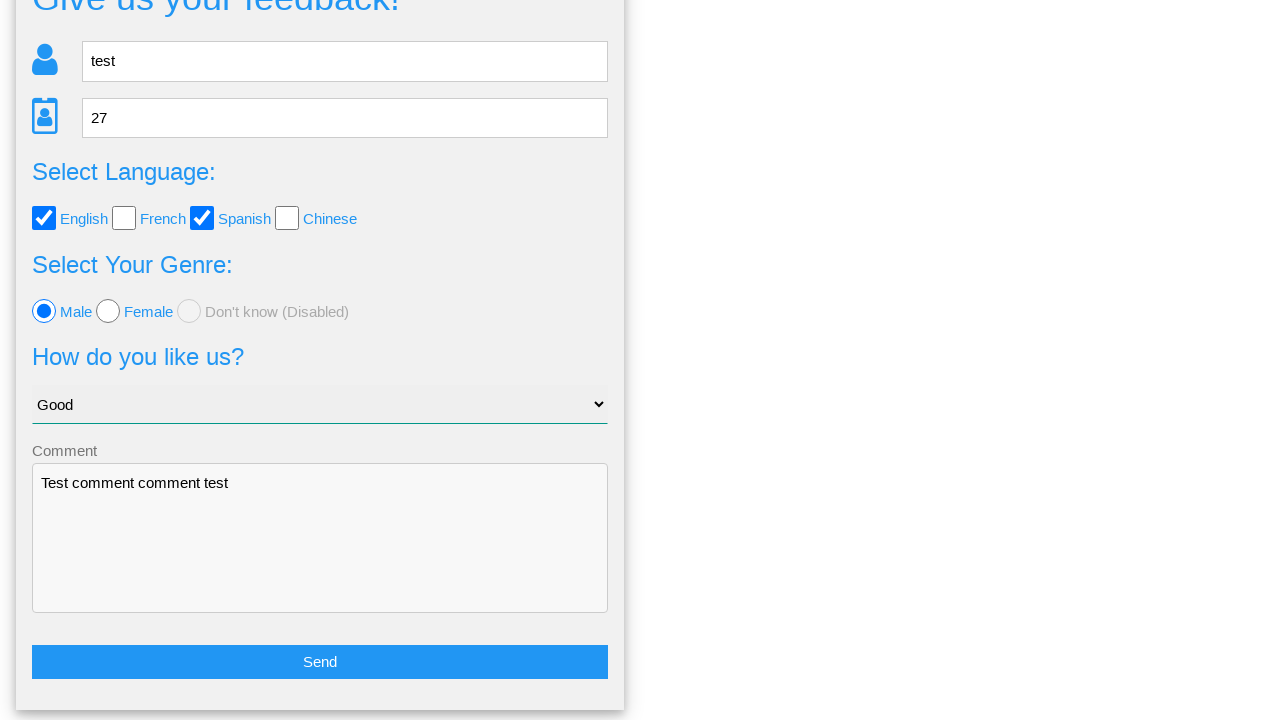

Verified female gender option remains unchecked
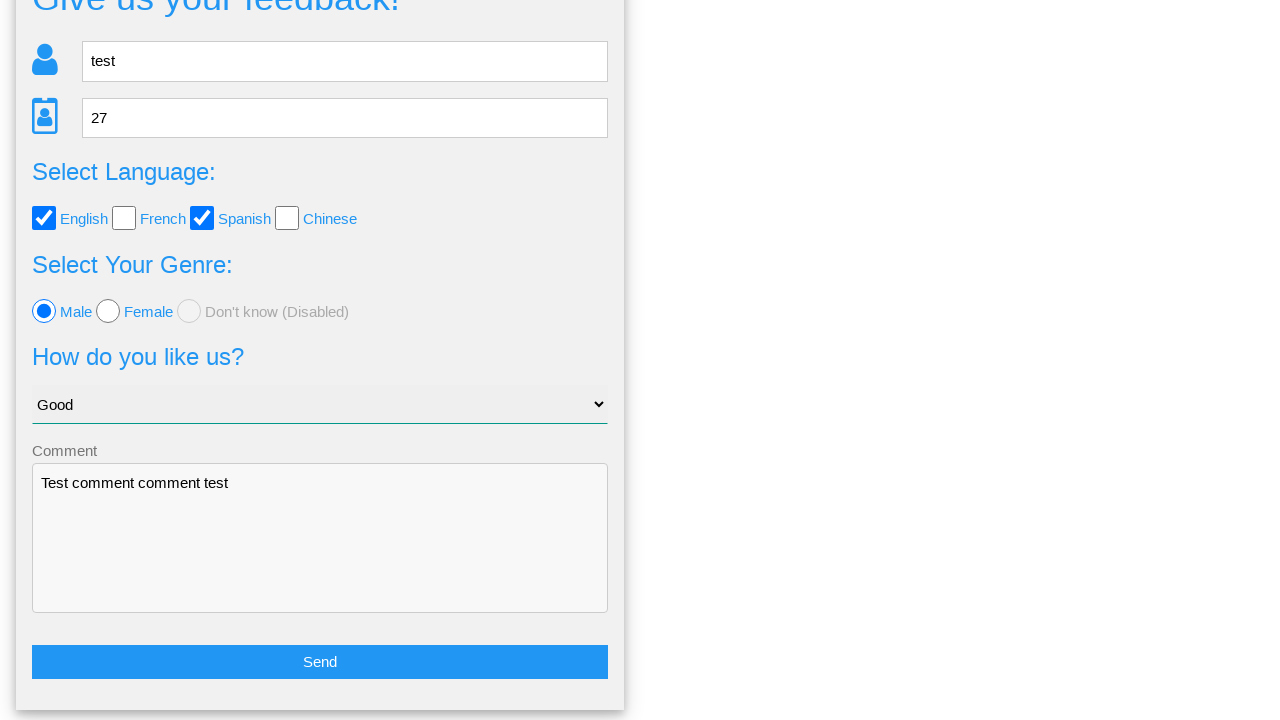

Verified comment textarea still contains 'Test comment comment test'
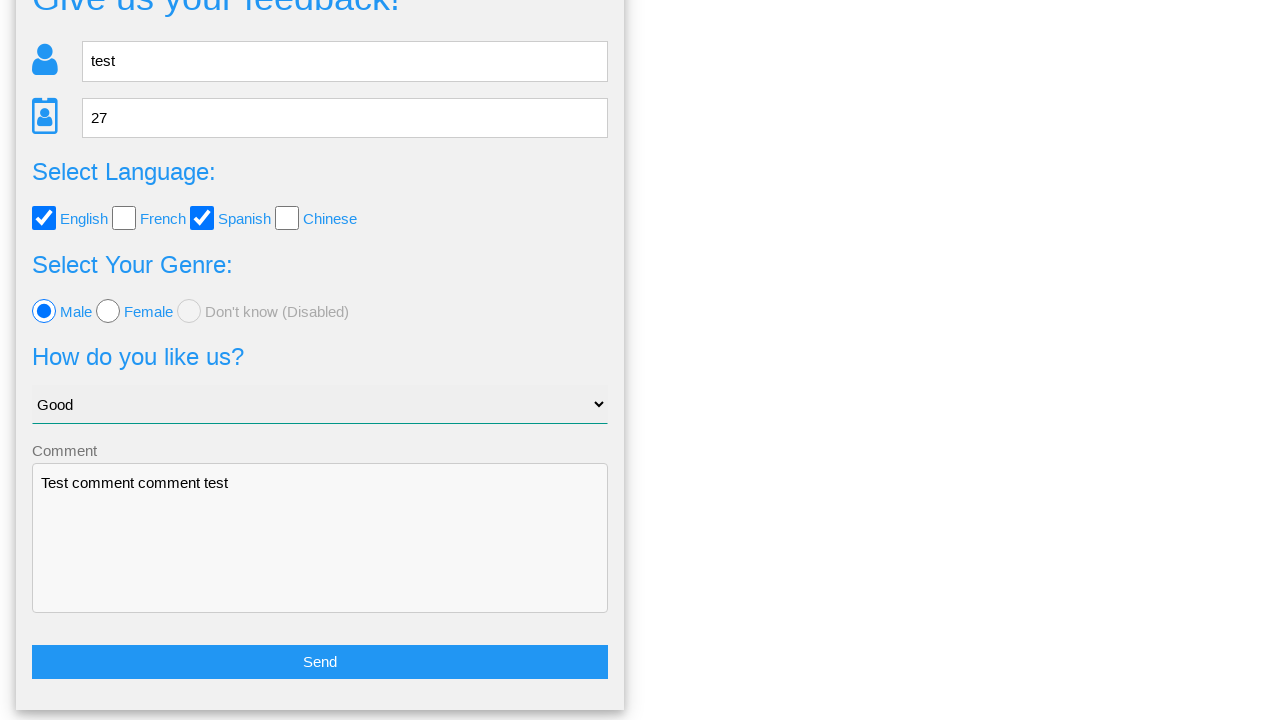

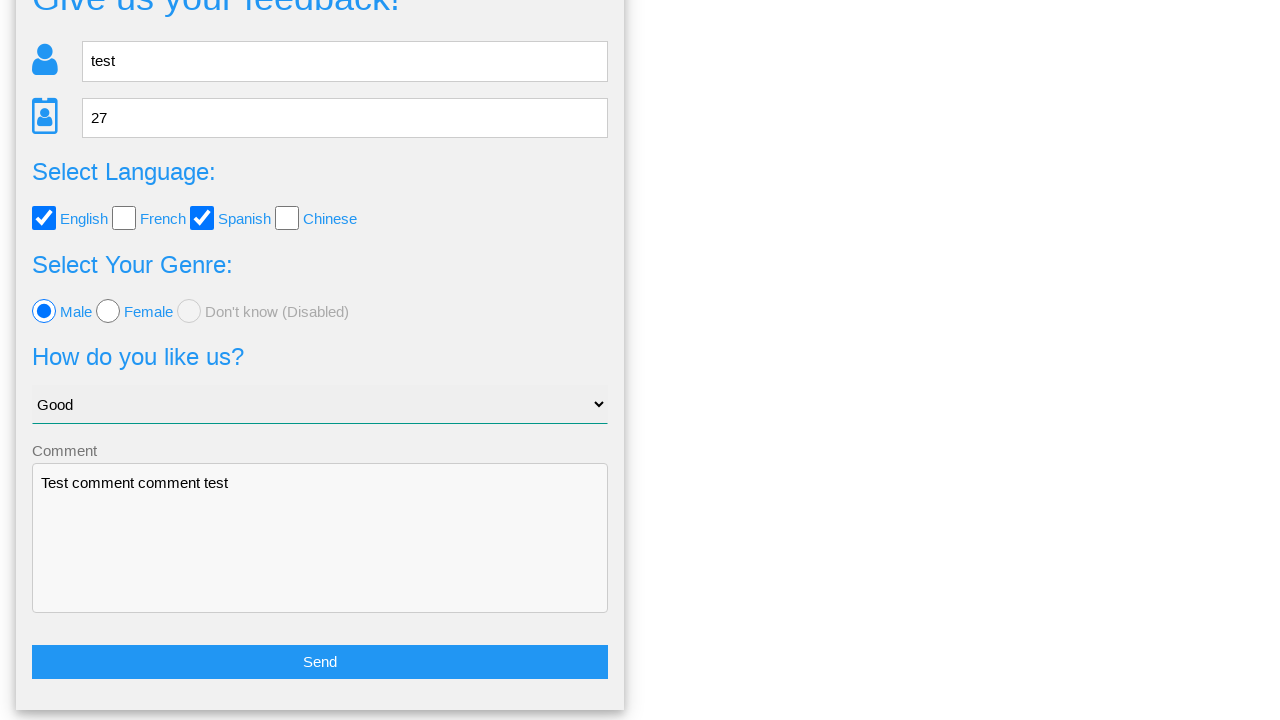